Tests browser navigation and element interaction by clicking a link, checking a checkbox, navigating to another page, going back, and interacting with the checkbox again to demonstrate stale element reference handling

Starting URL: https://omayo.blogspot.com

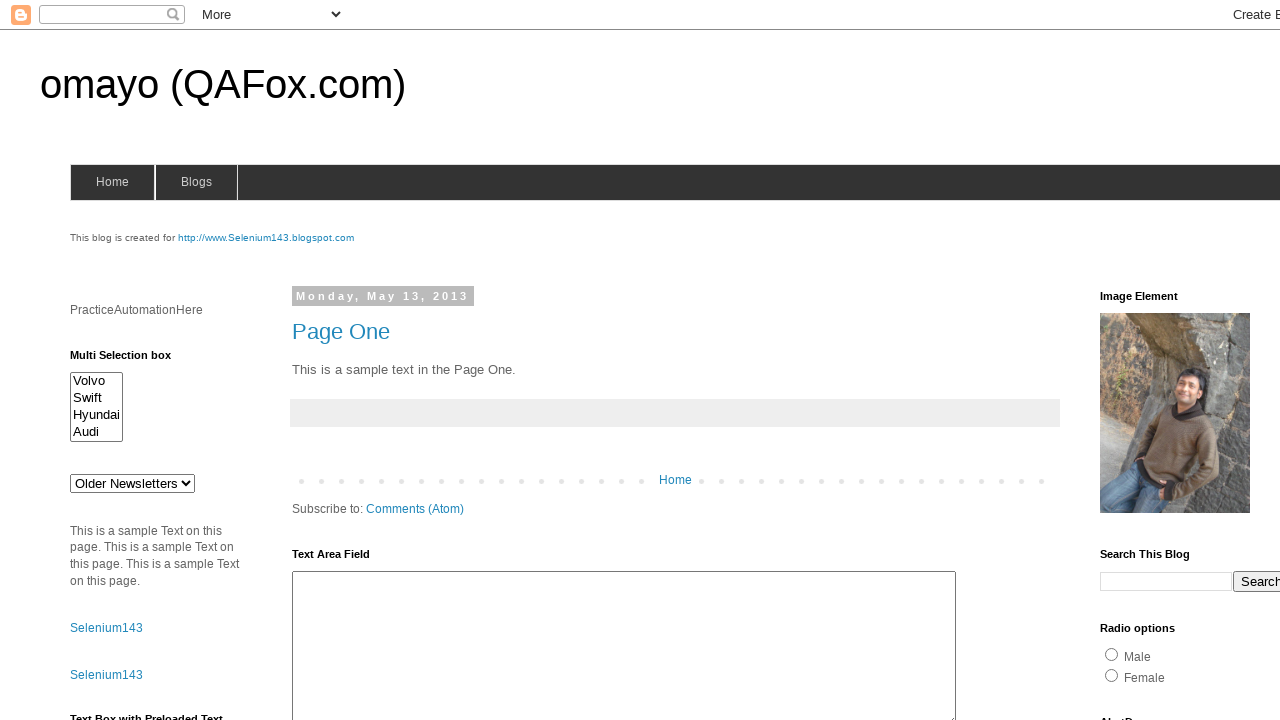

Clicked on the 'onlytestingblog' link at (1156, 361) on xpath=//a[text()='onlytestingblog']
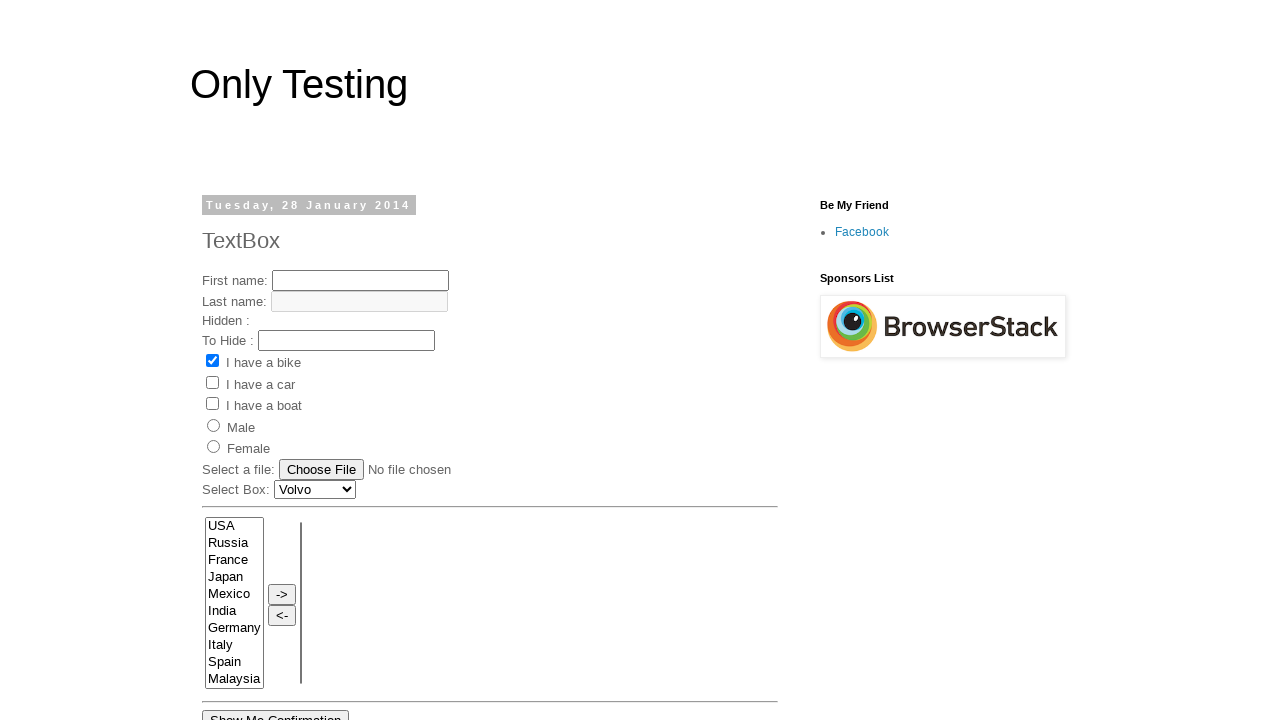

Clicked on checkbox with id 'check2' at (212, 382) on #check2
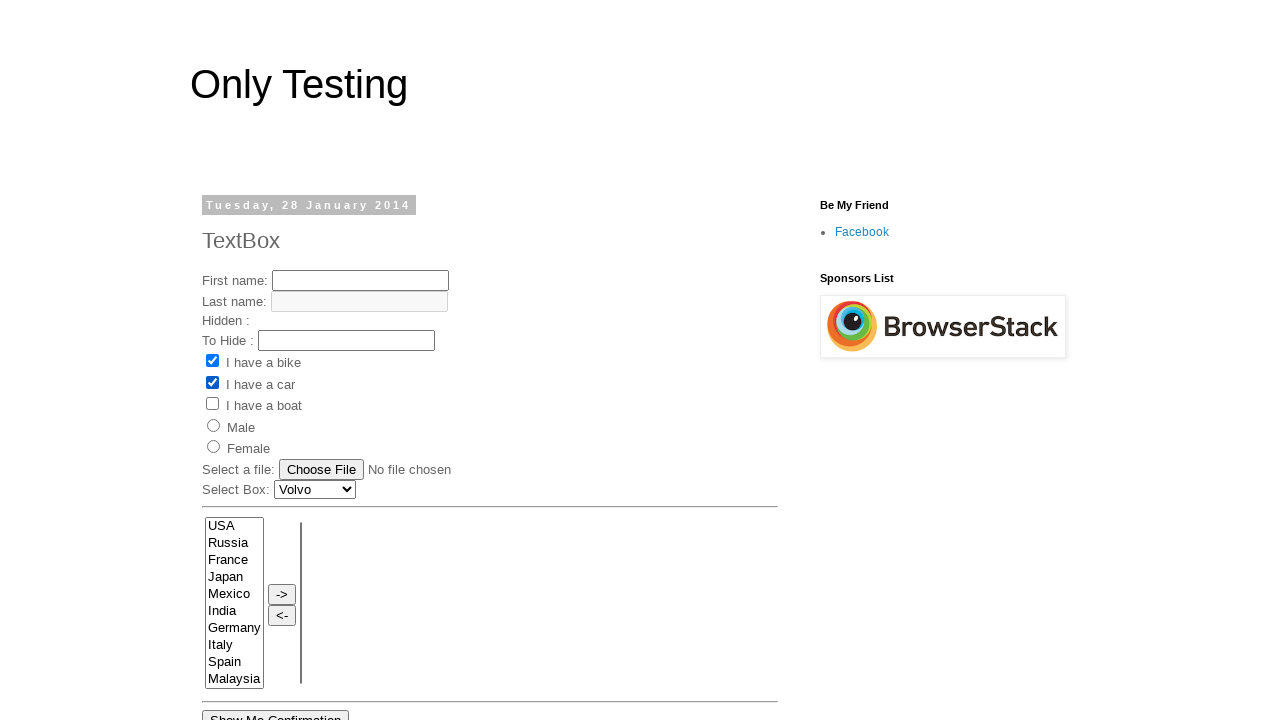

Navigated to https://selenium143.blogspot.com/
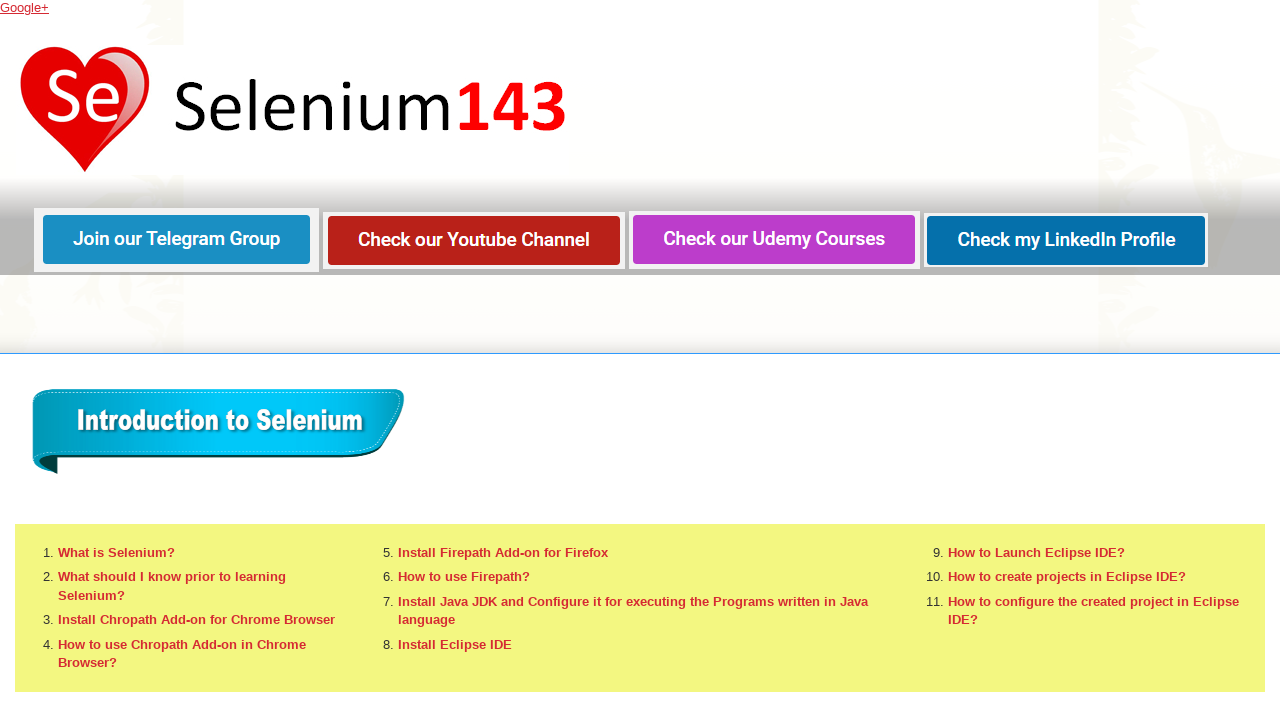

Navigated back to previous page
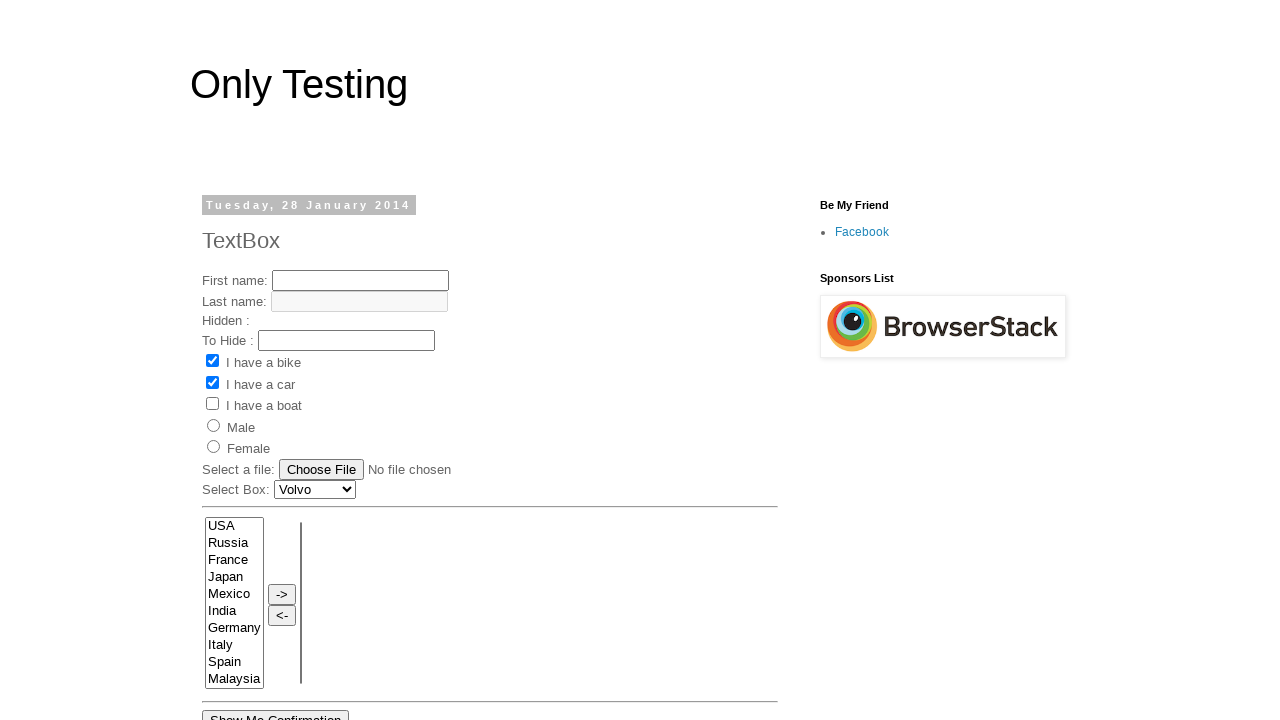

Clicked on checkbox again after navigating back to handle stale element reference at (212, 382) on #check2
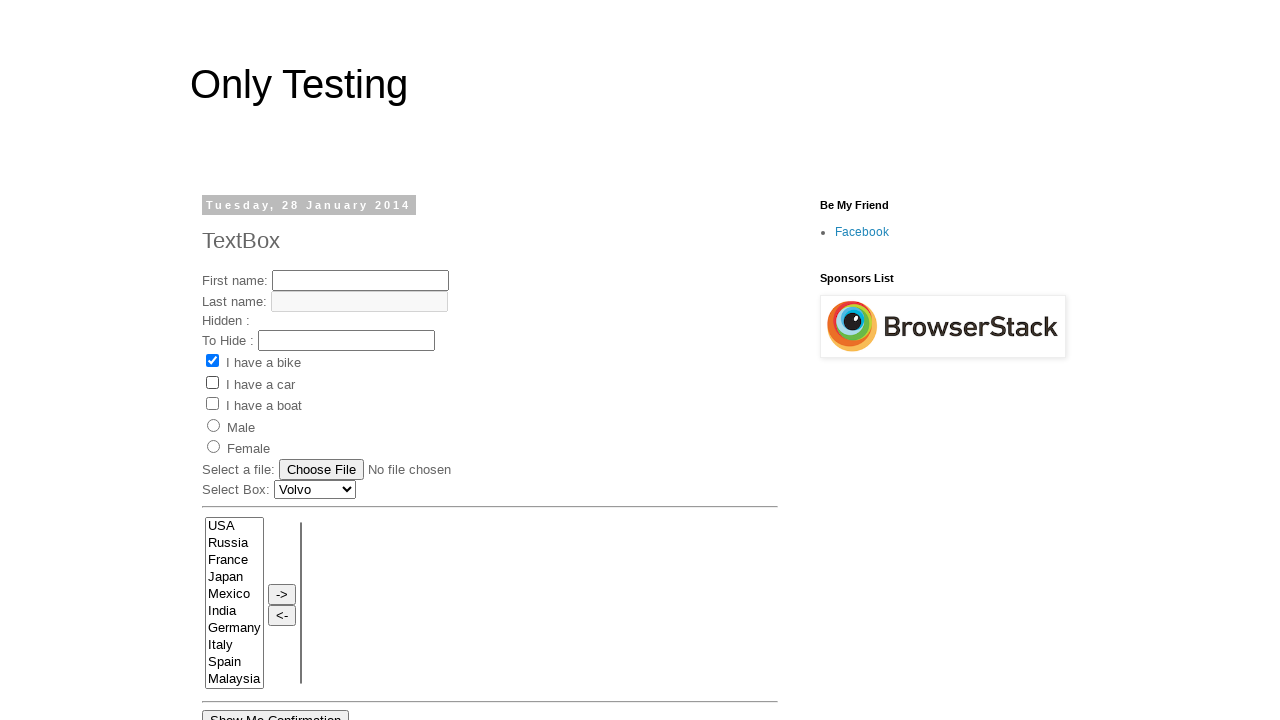

Verified checkbox element is present on the page
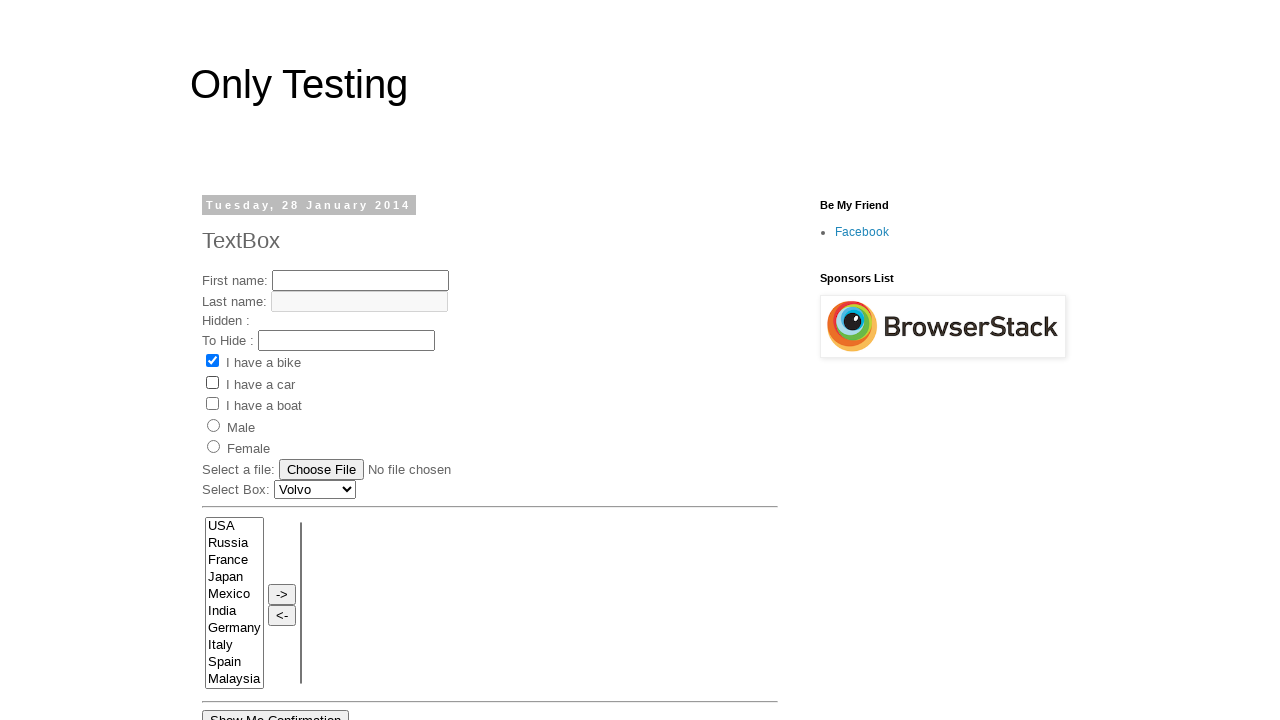

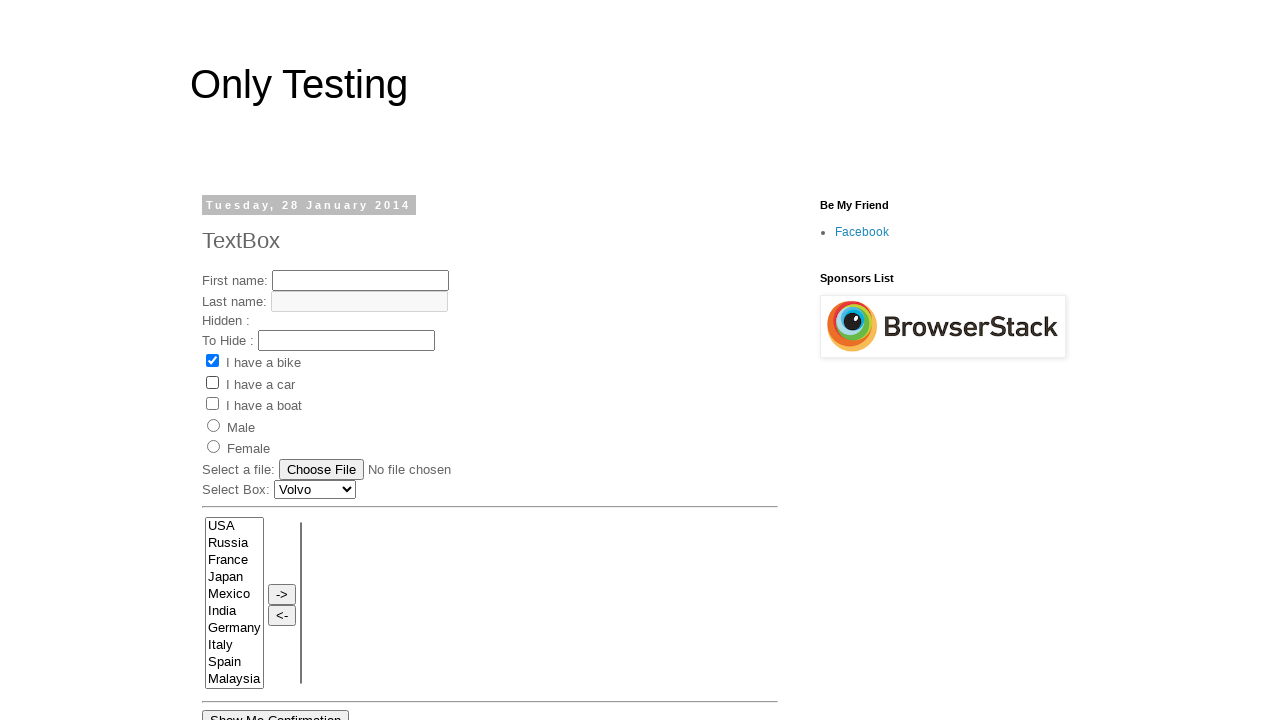